Tests that a button becomes visible after a dynamic delay by waiting for and verifying the "Visible After 5 Seconds" button is displayed

Starting URL: https://demoqa.com/dynamic-properties

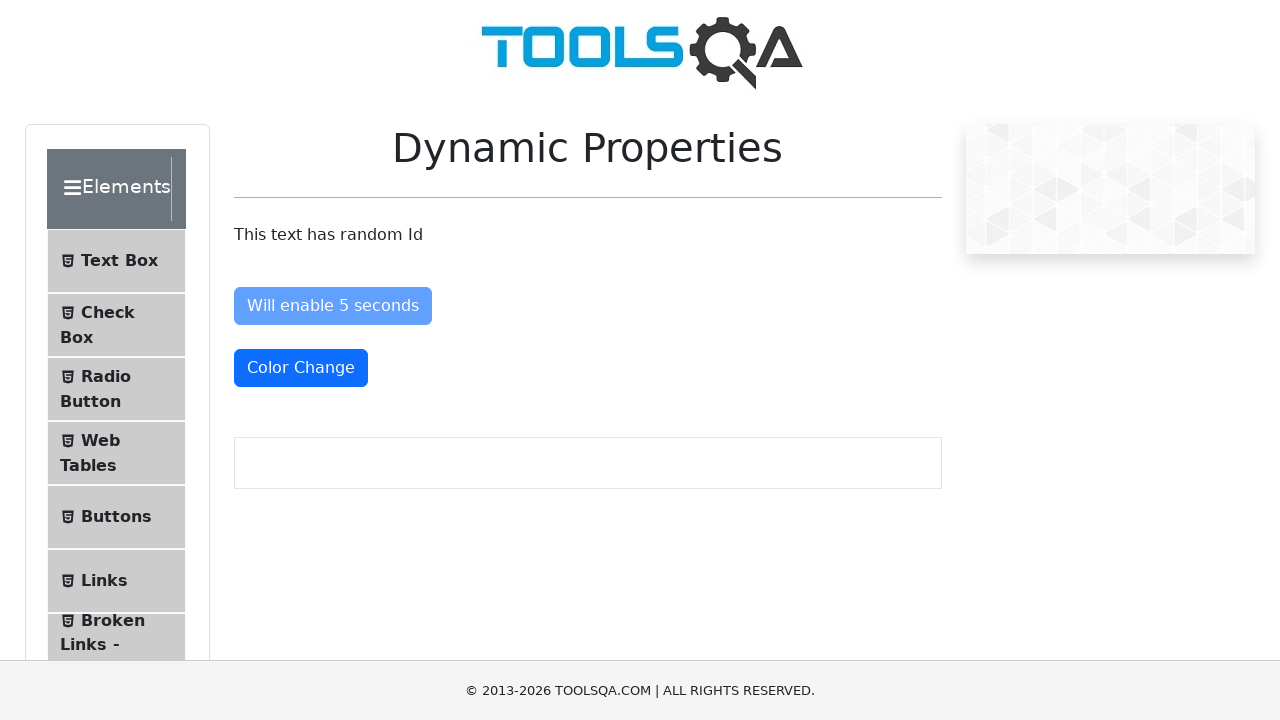

Located the 'Visible After 5 Seconds' button element
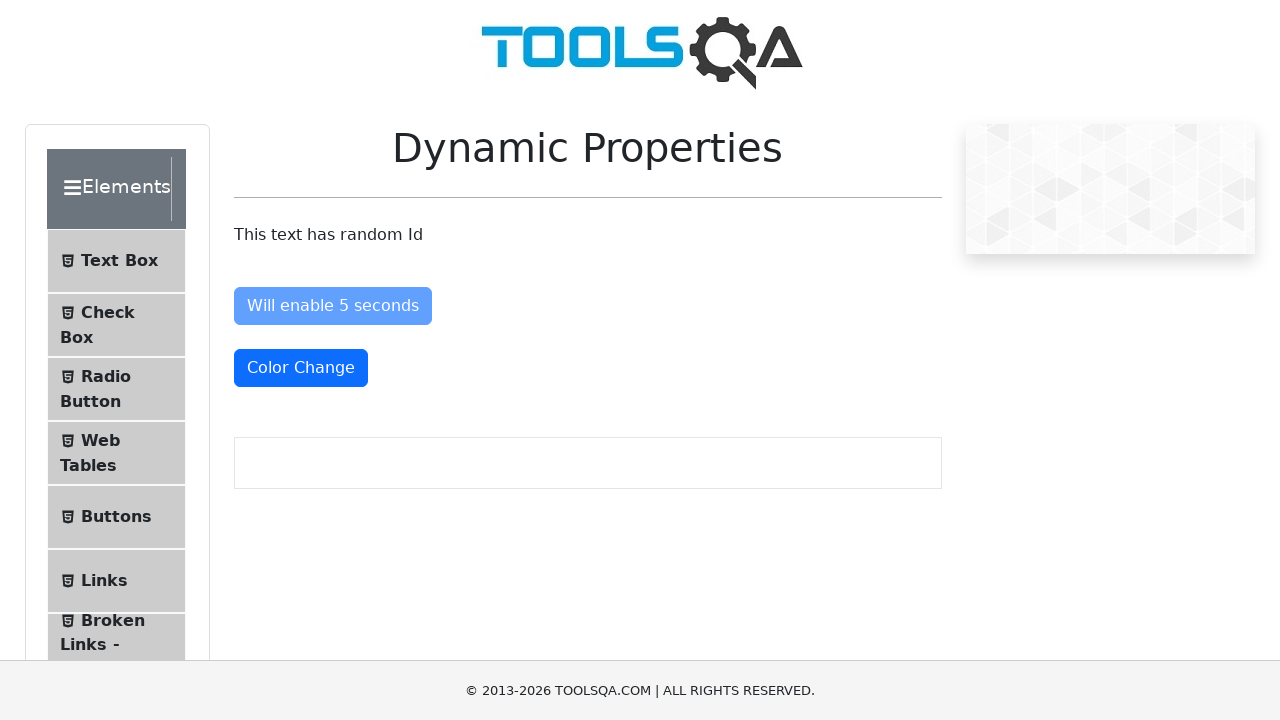

Waited for the button to become visible (up to 10 seconds)
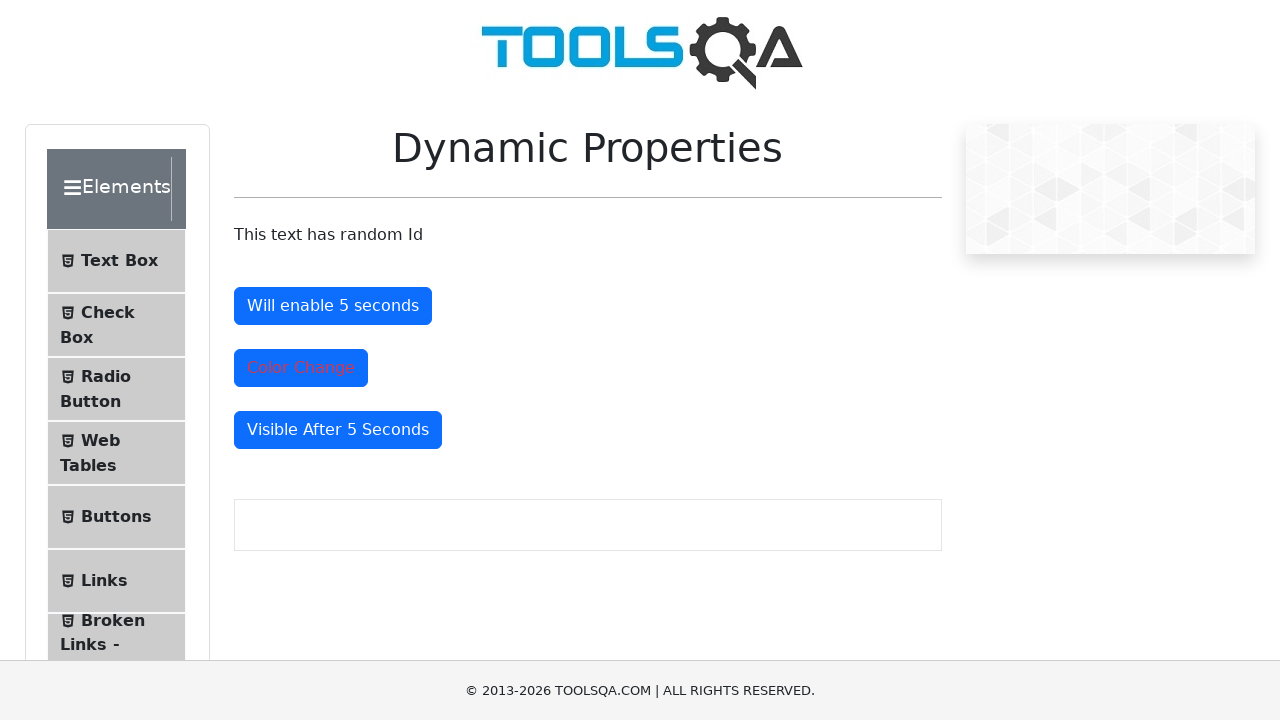

Verified that the 'Visible After 5 Seconds' button is now visible
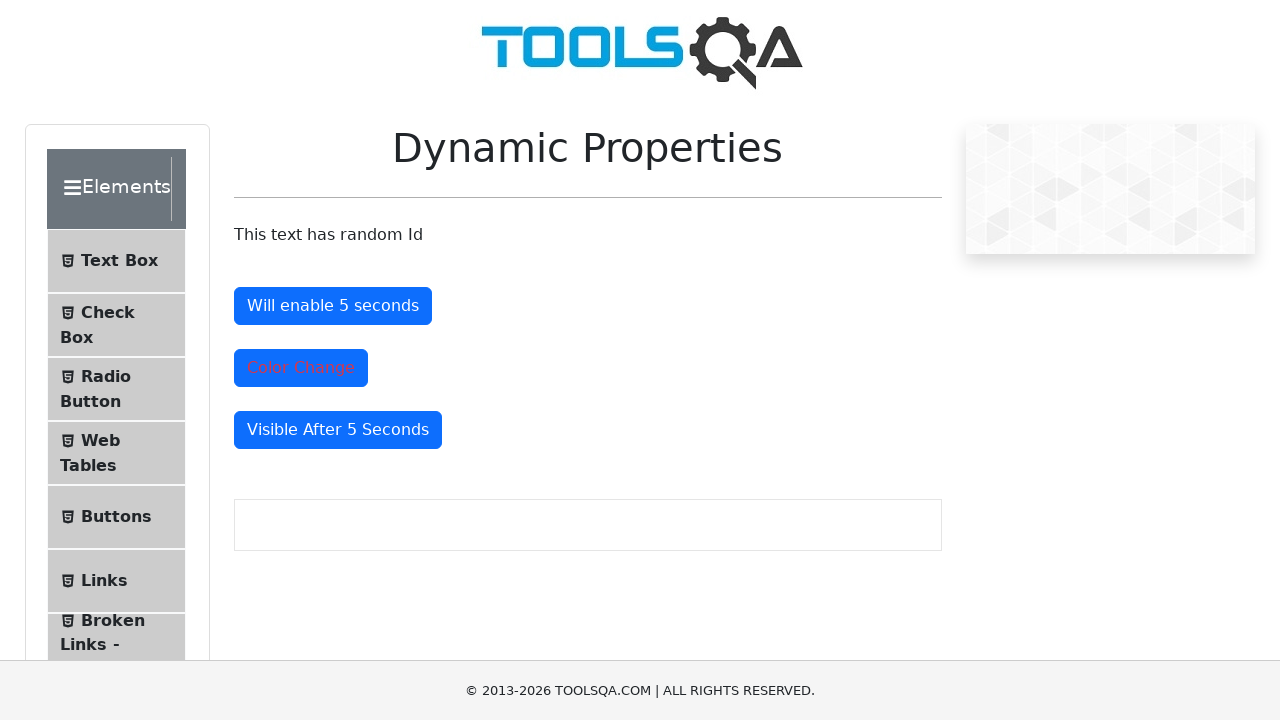

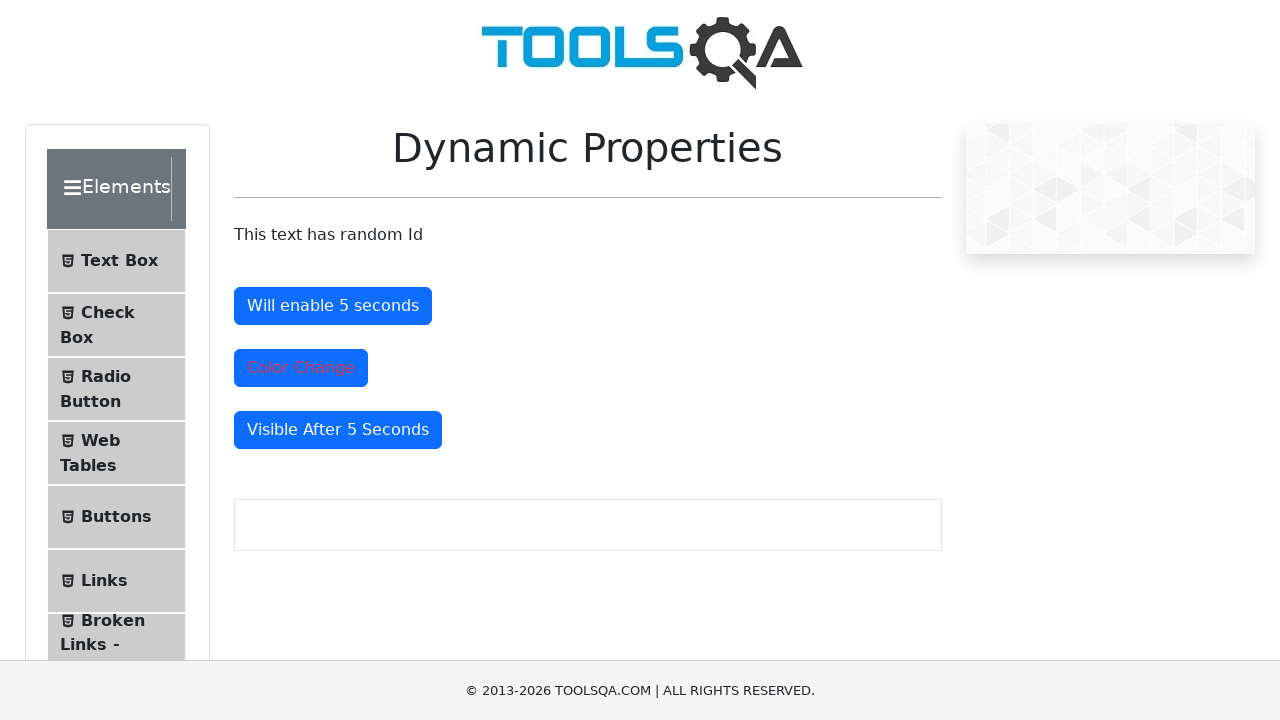